Waits for price to reach $100, books the item, solves a math captcha, and submits the solution

Starting URL: http://suninjuly.github.io/explicit_wait2.html

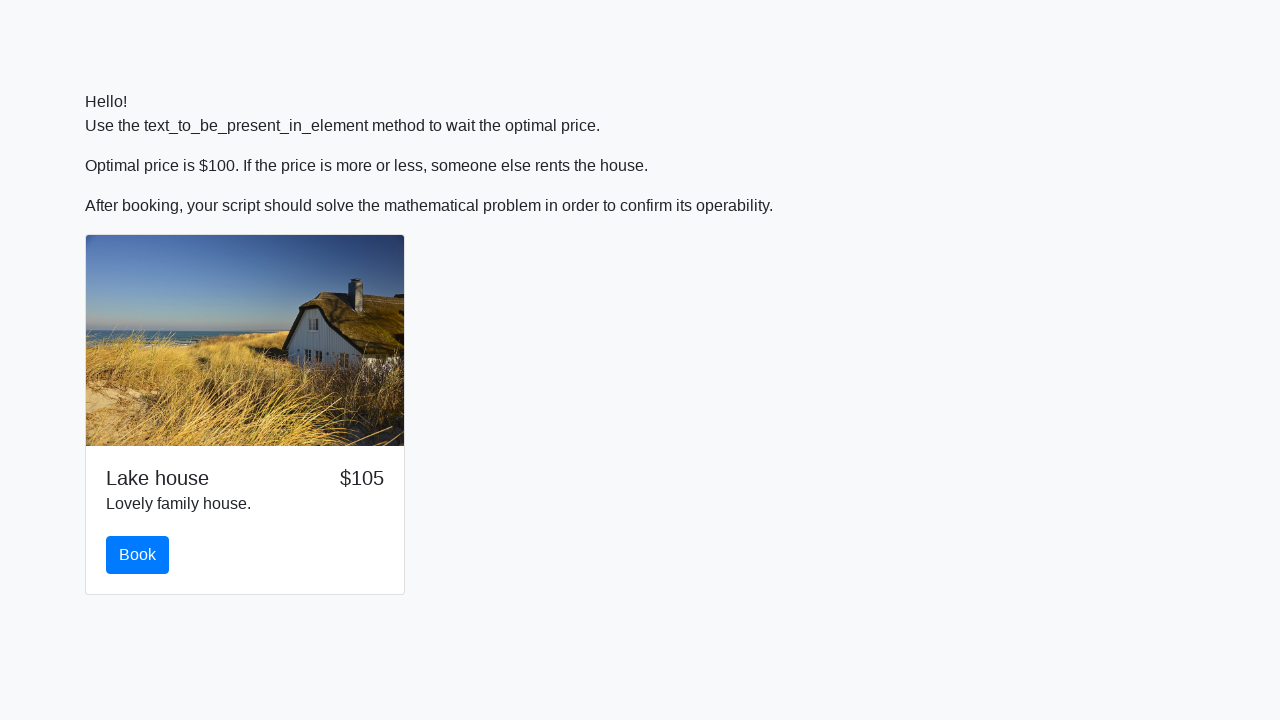

Waited for price to reach $100
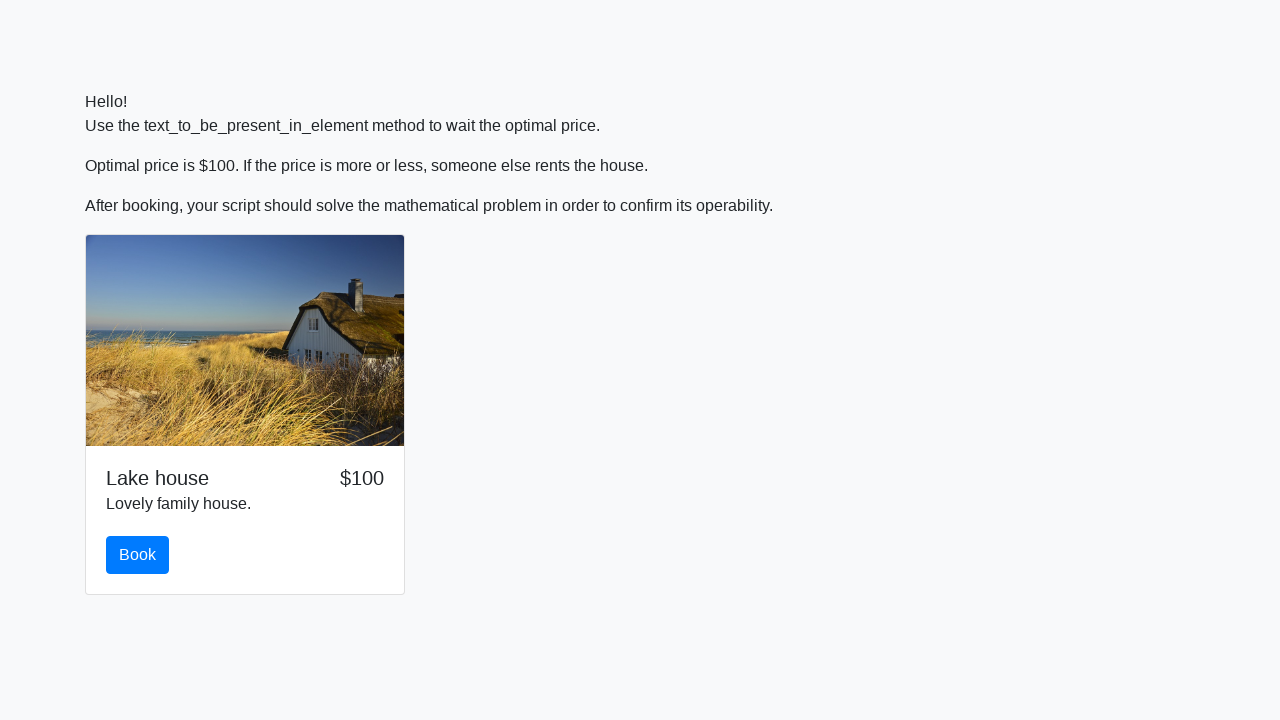

Clicked the book button at (138, 555) on #book
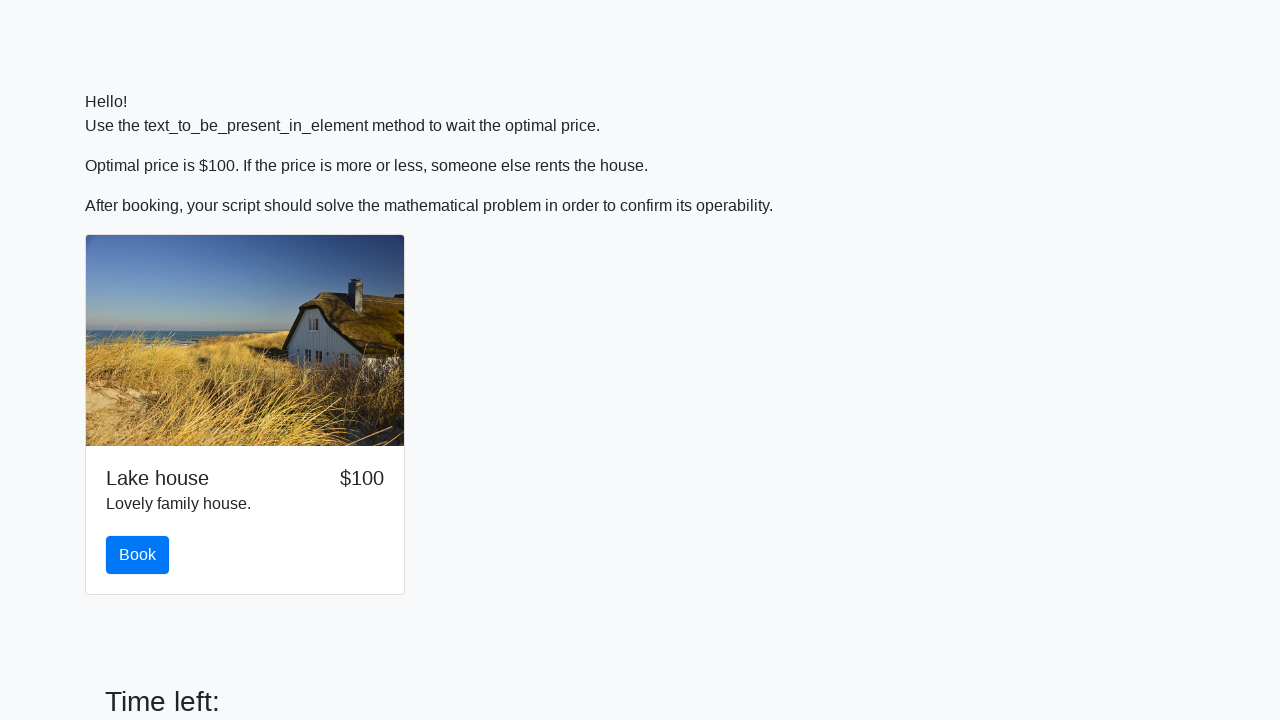

Retrieved math problem value from the page
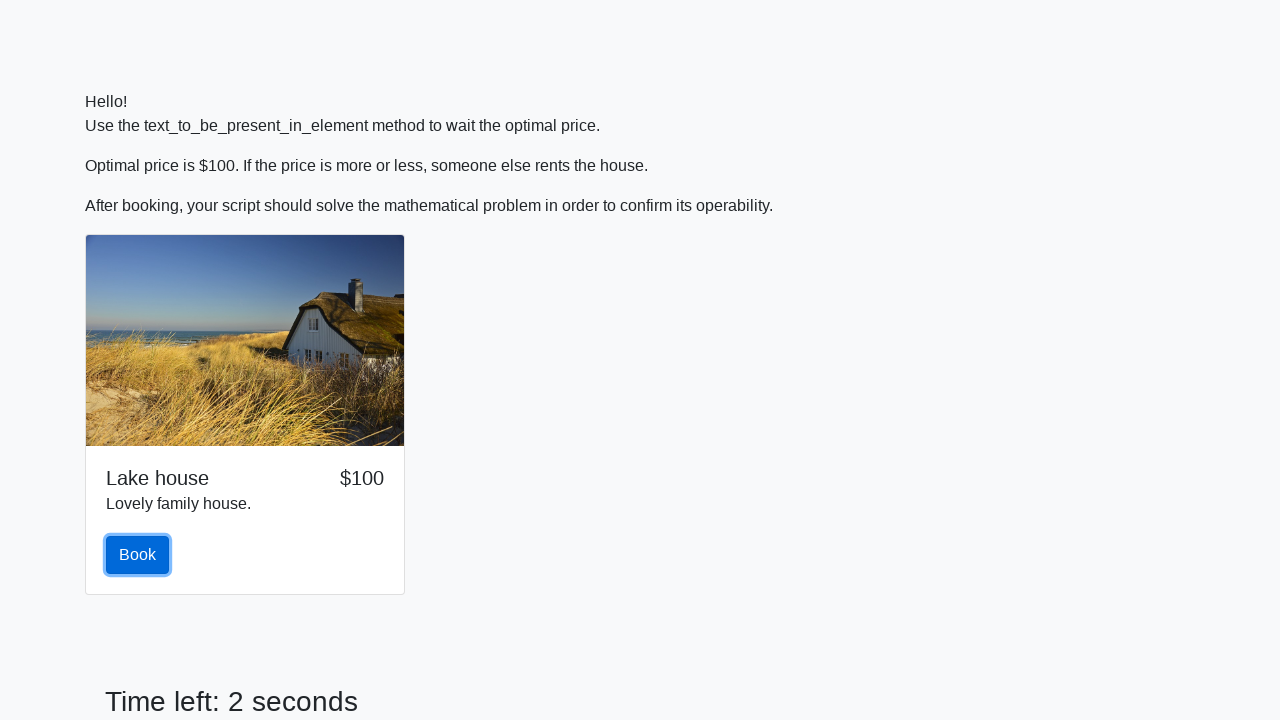

Filled answer field with calculated math solution on #answer
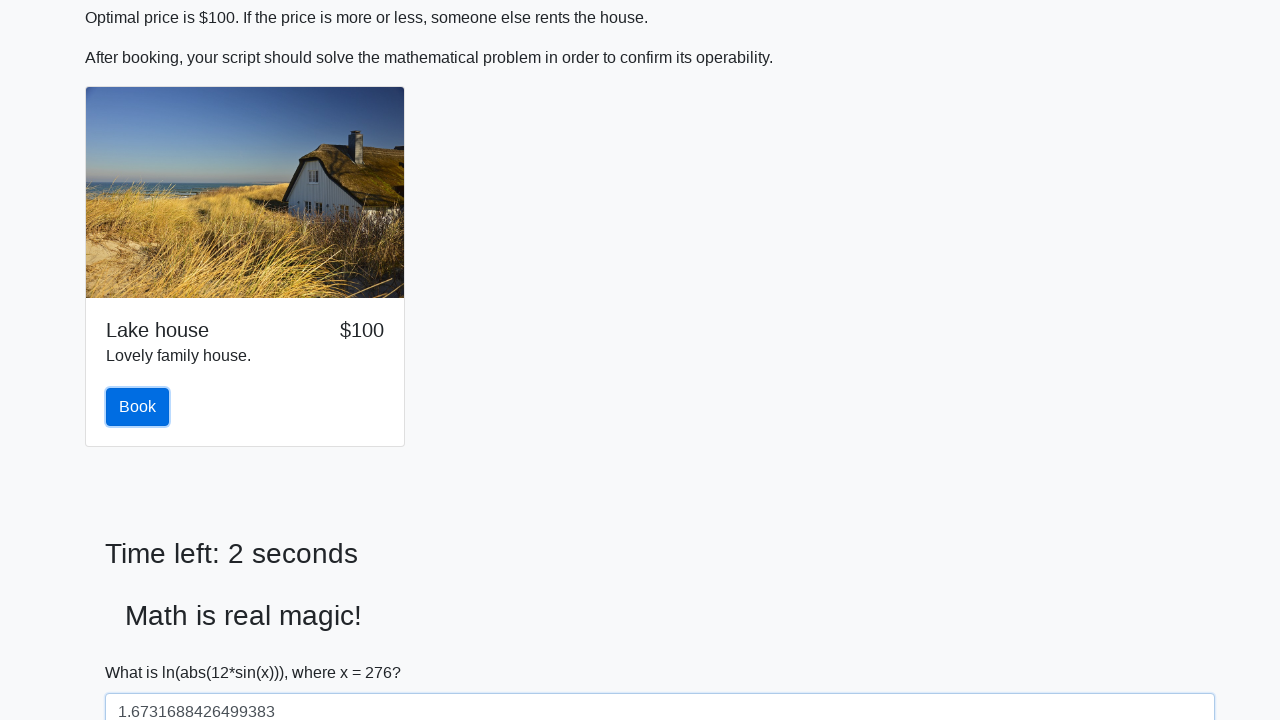

Clicked the solve button to submit the captcha solution at (143, 651) on #solve
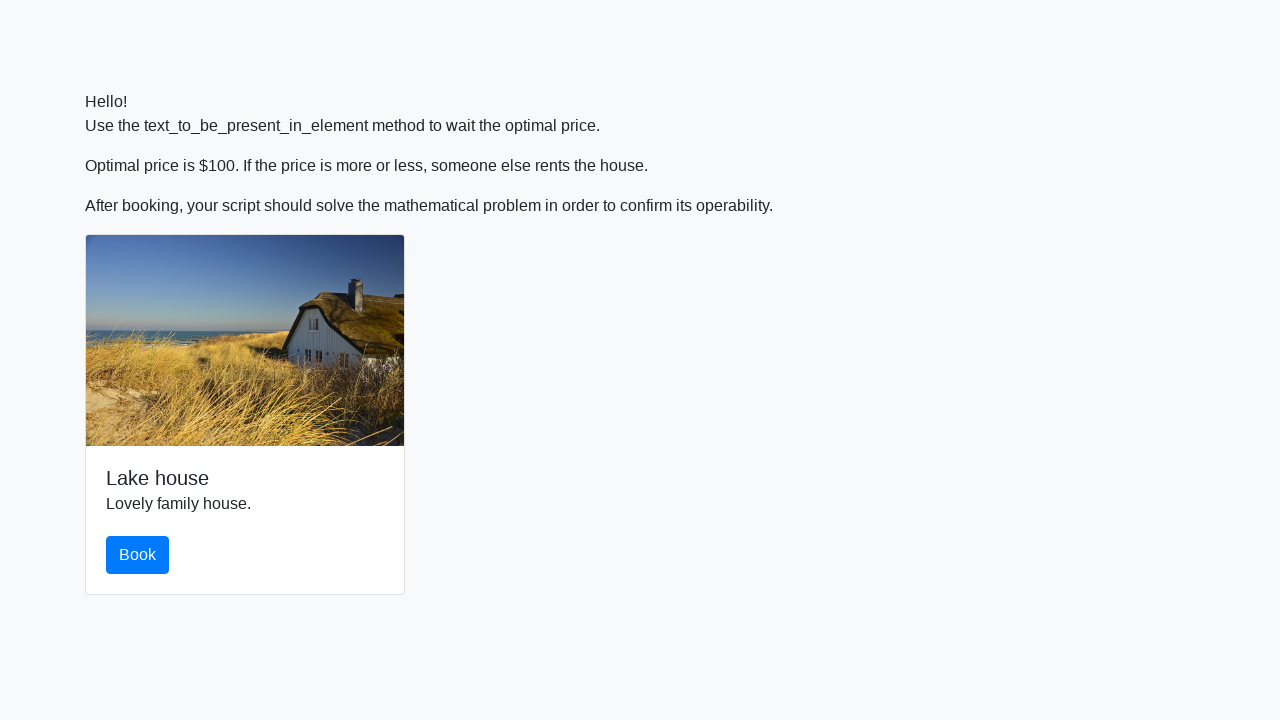

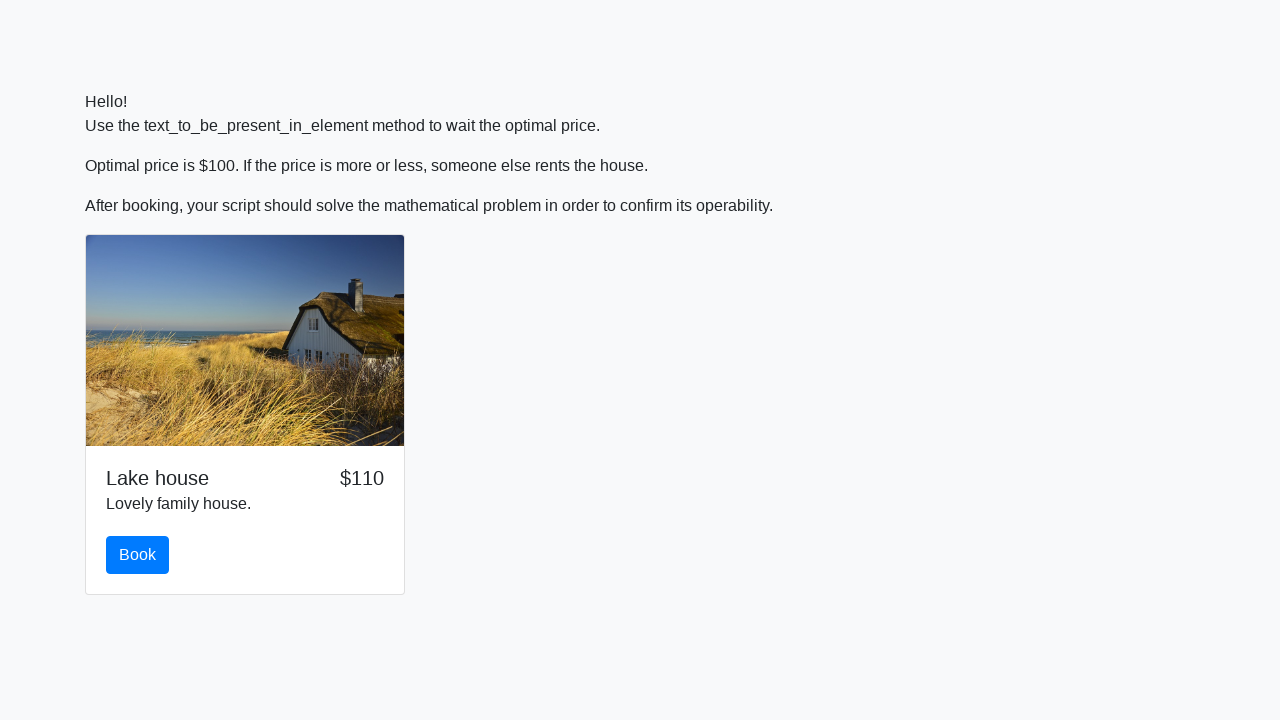